Navigates to Simplilearn website homepage and verifies the page loads successfully

Starting URL: https://www.simplilearn.com/

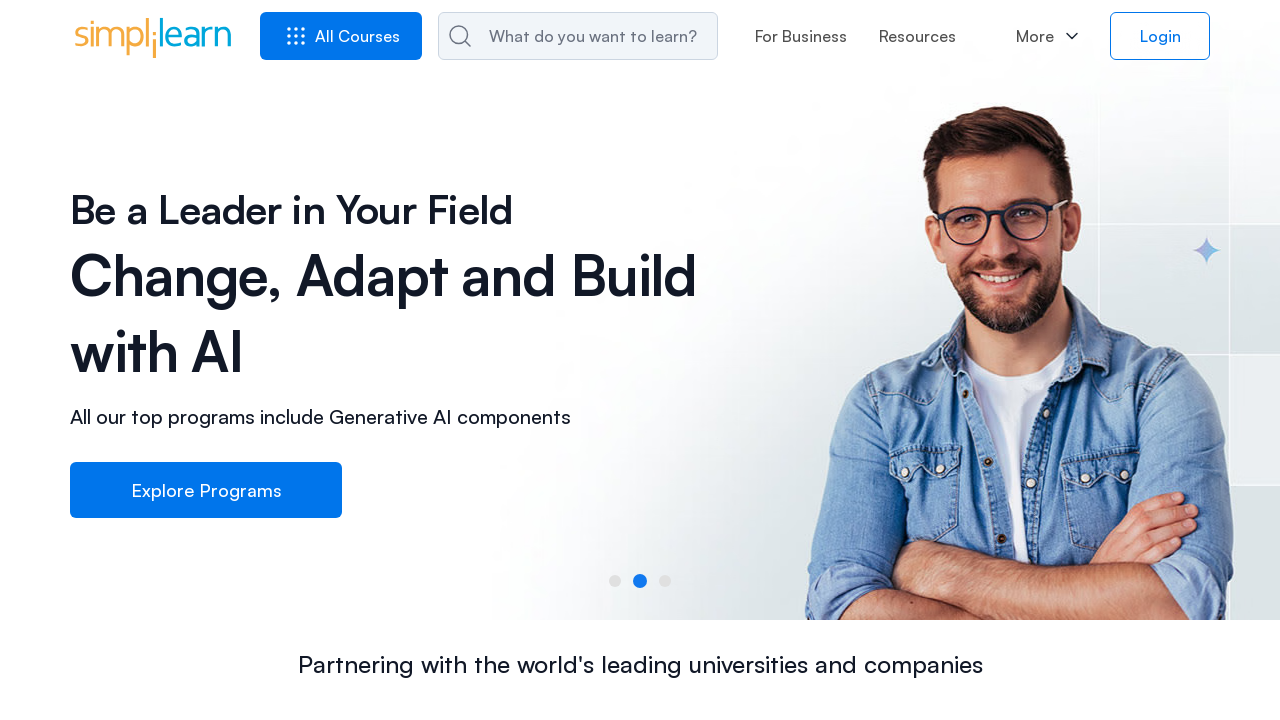

Waited for Simplilearn homepage to load (DOM content loaded)
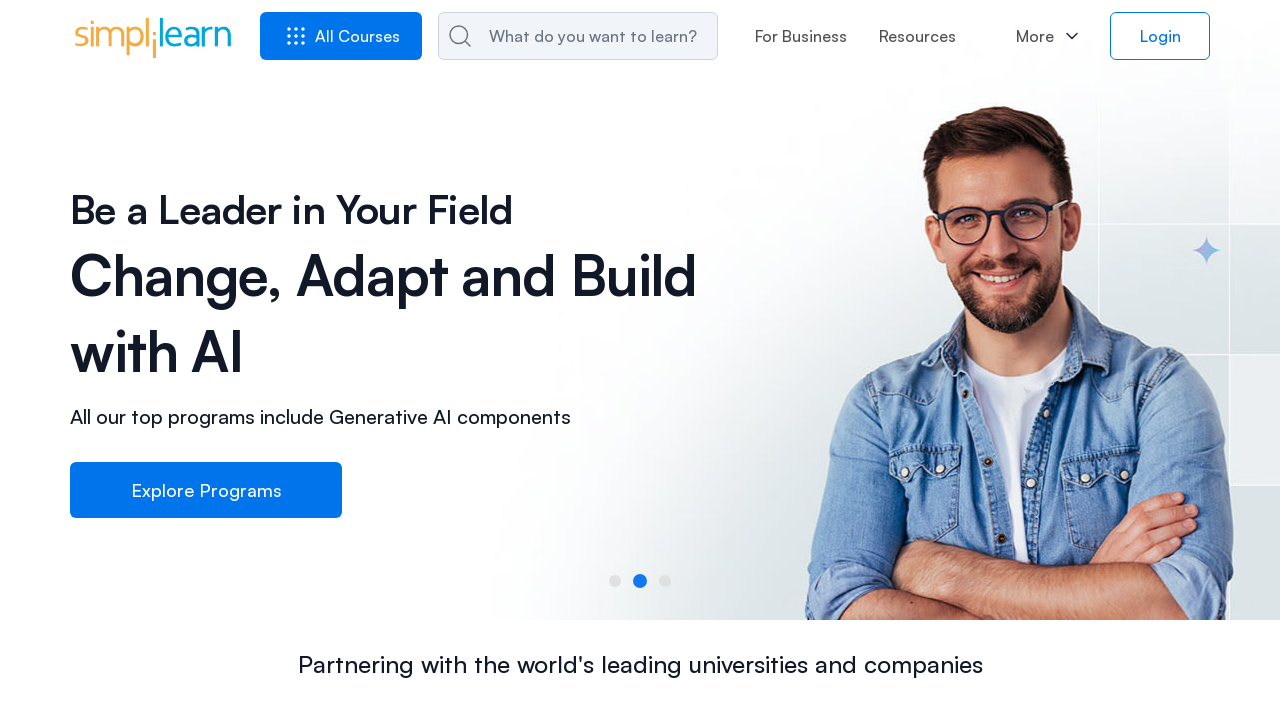

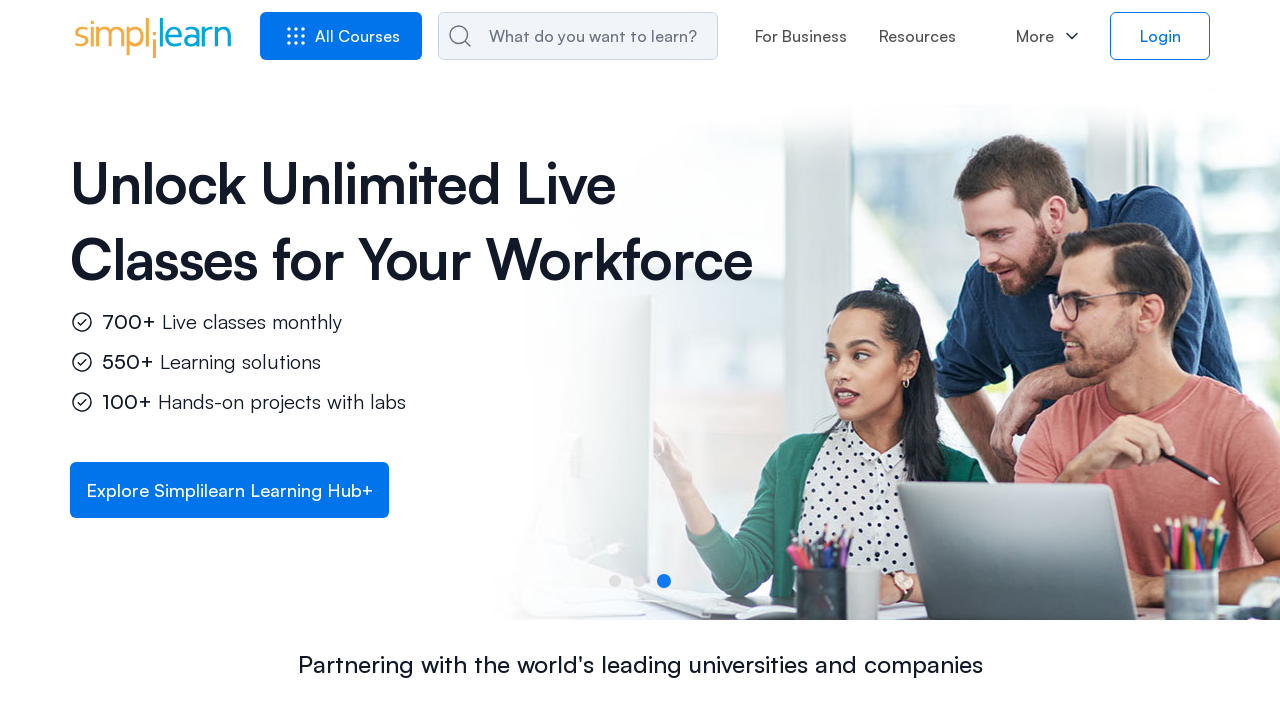